Tests signup form validation by clicking the SignUp button without filling any fields and verifying that an error message is displayed.

Starting URL: https://popageorgianvictor.github.io/PUBLISHED-WEBPAGES/login_sign_up#signup

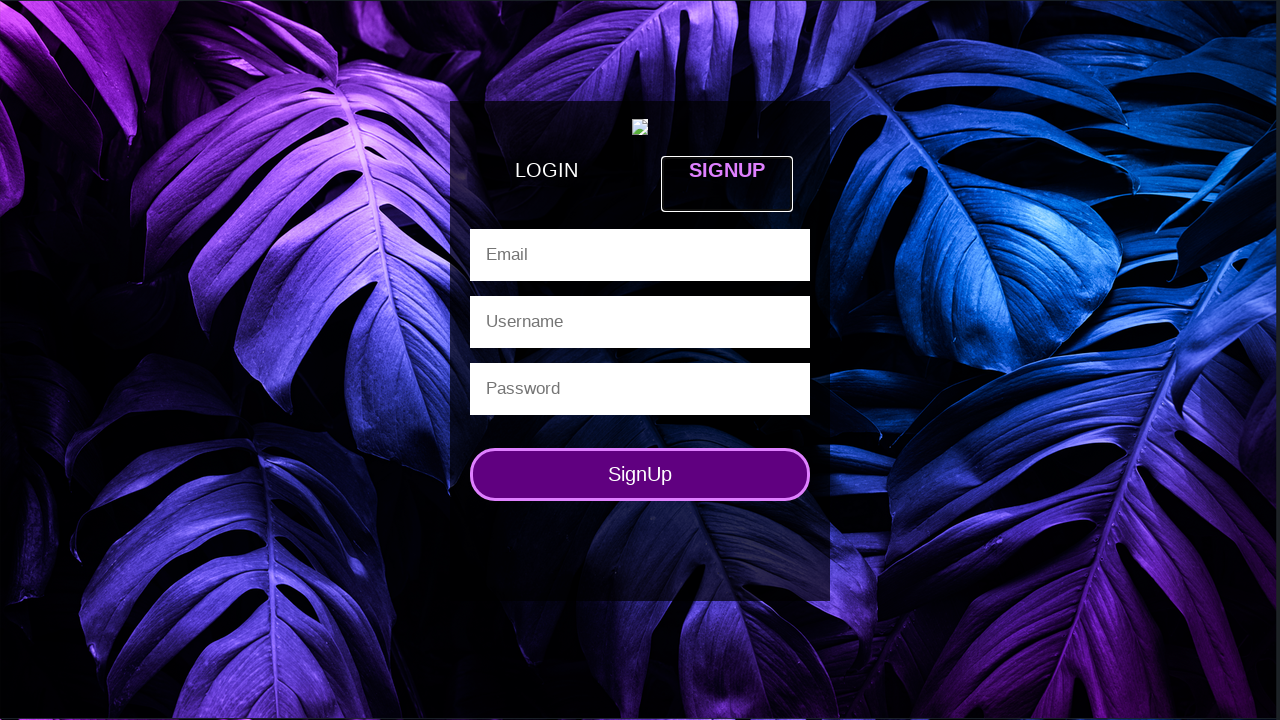

Navigated to signup form page
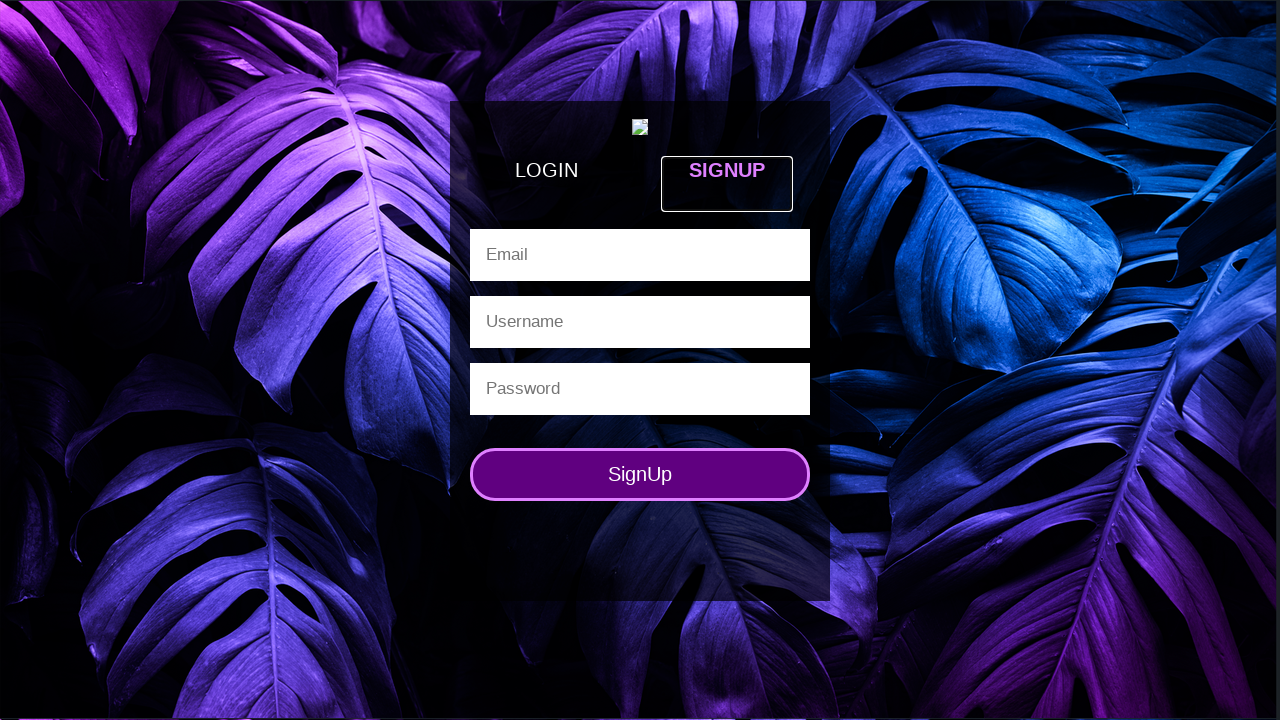

Clicked SignUp button without filling any fields at (640, 475) on input[value='SignUp']
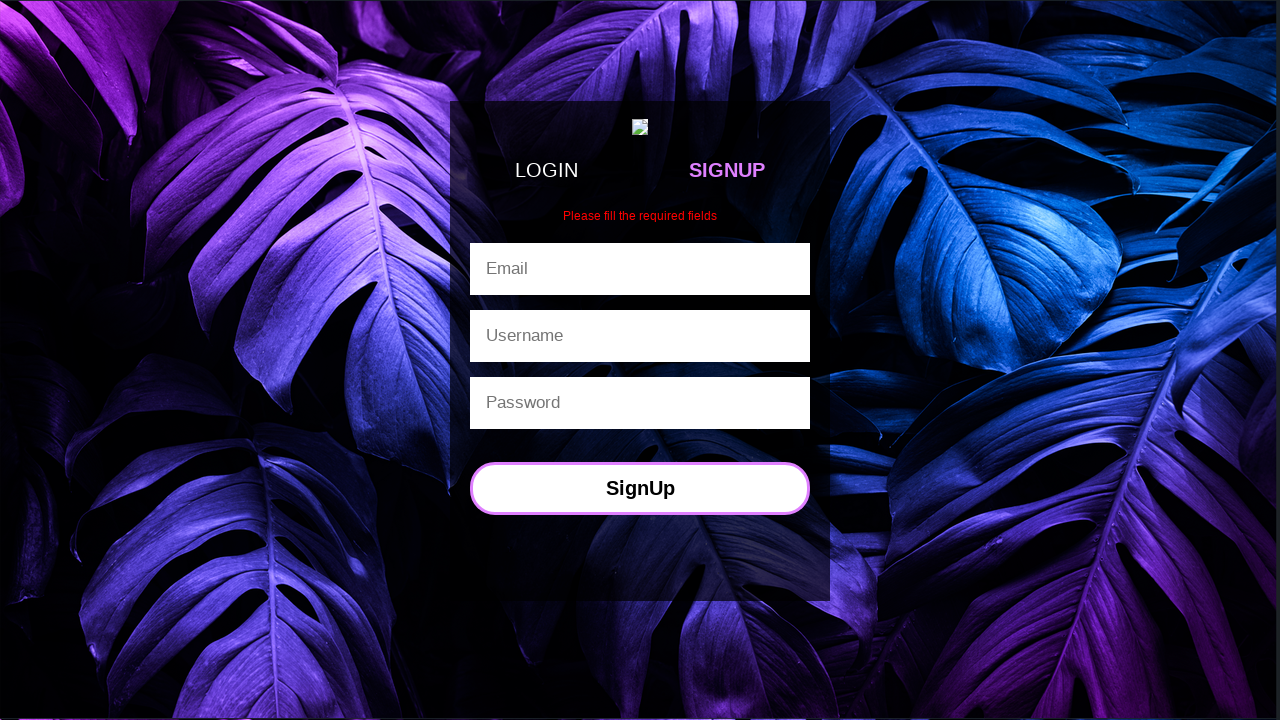

Error message element appeared
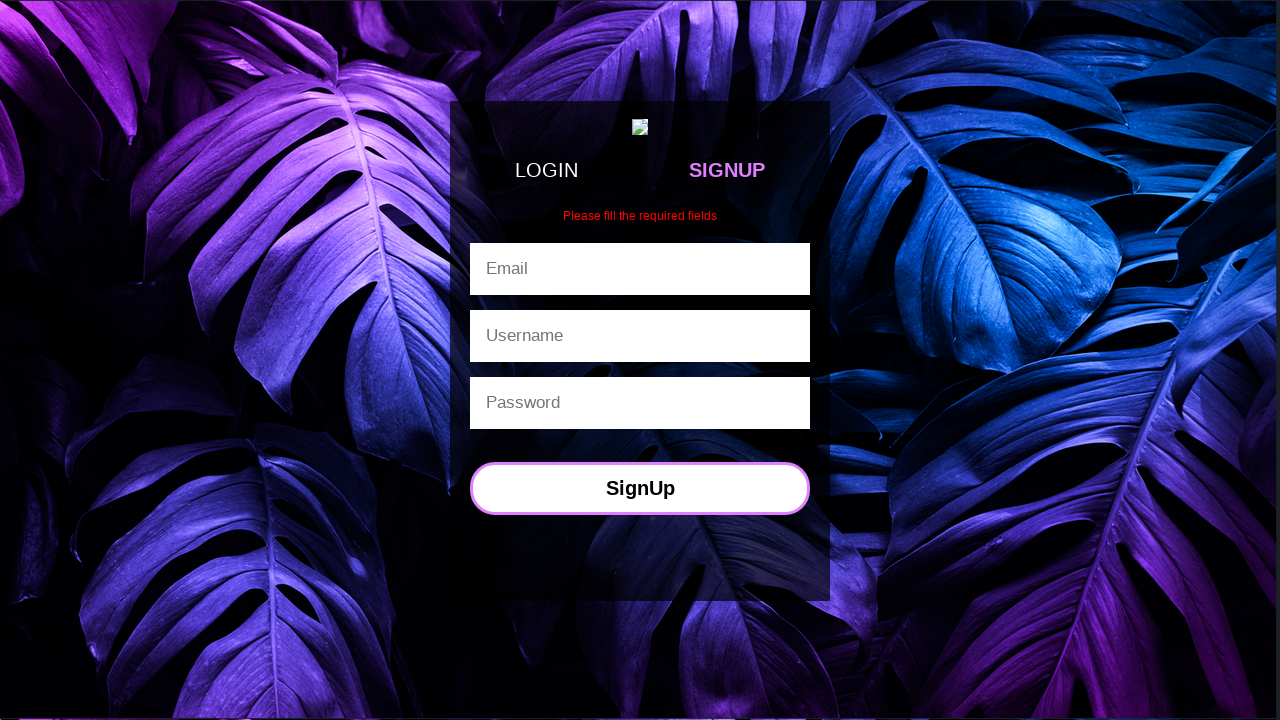

Retrieved error message text: 'Please fill the required fields'
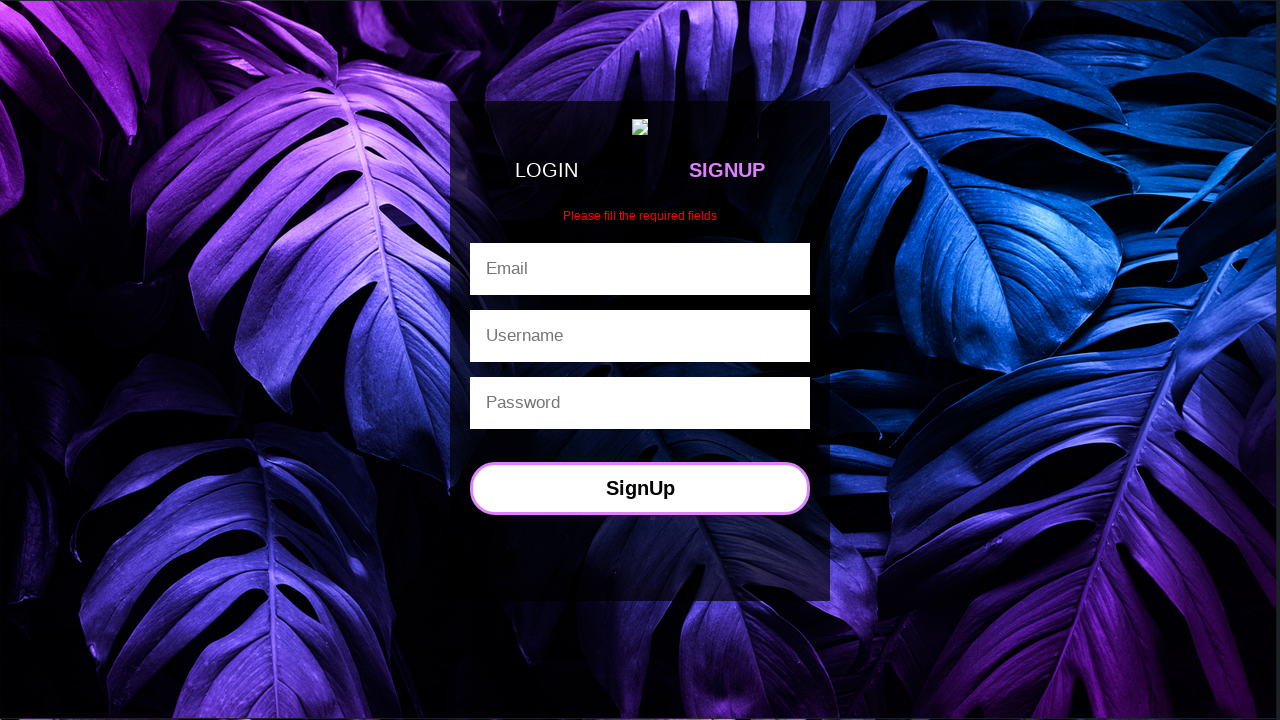

Verified error message matches expected text: 'Please fill the required fields'
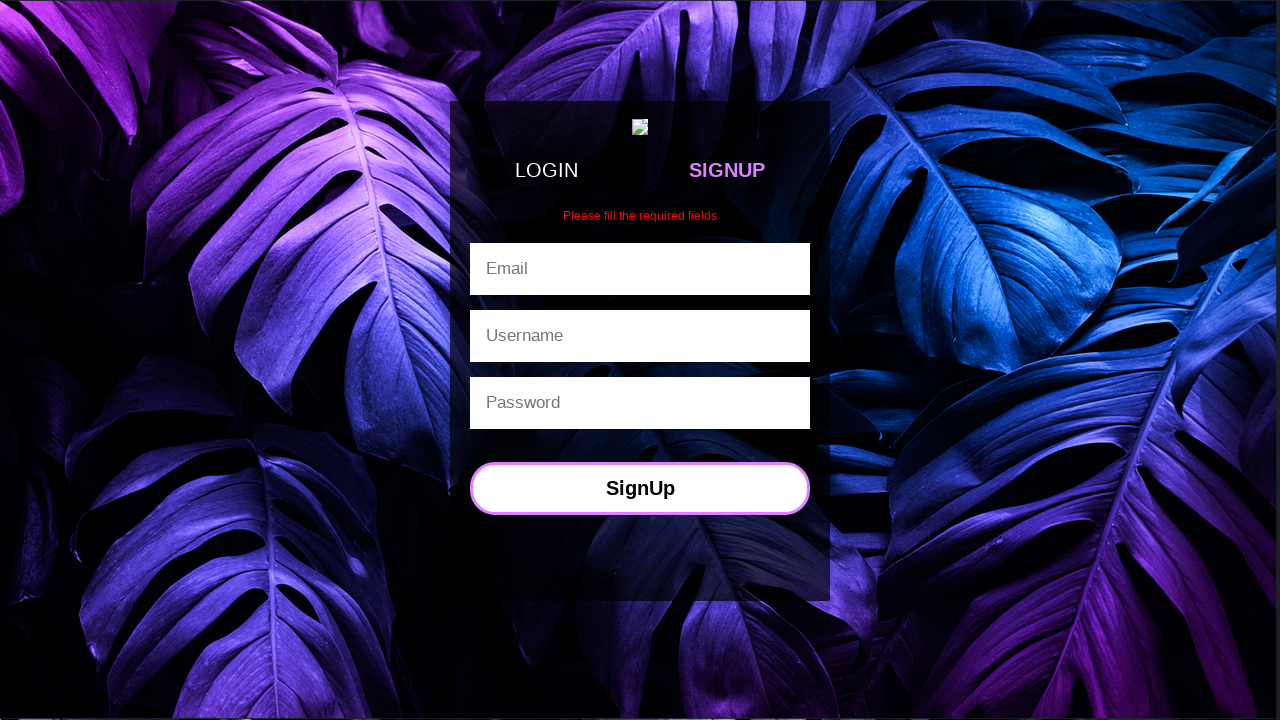

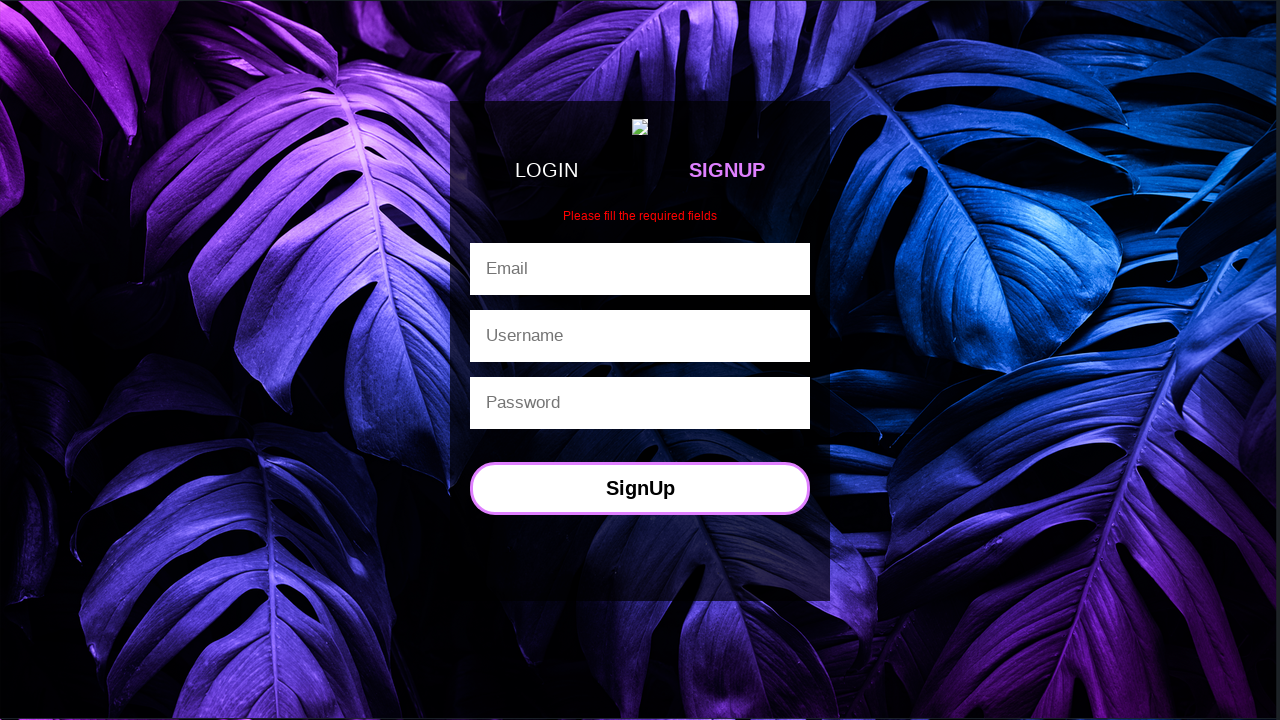